Tests opening a new browser tab and switching between windows

Starting URL: https://codenboxautomationlab.com/practice/

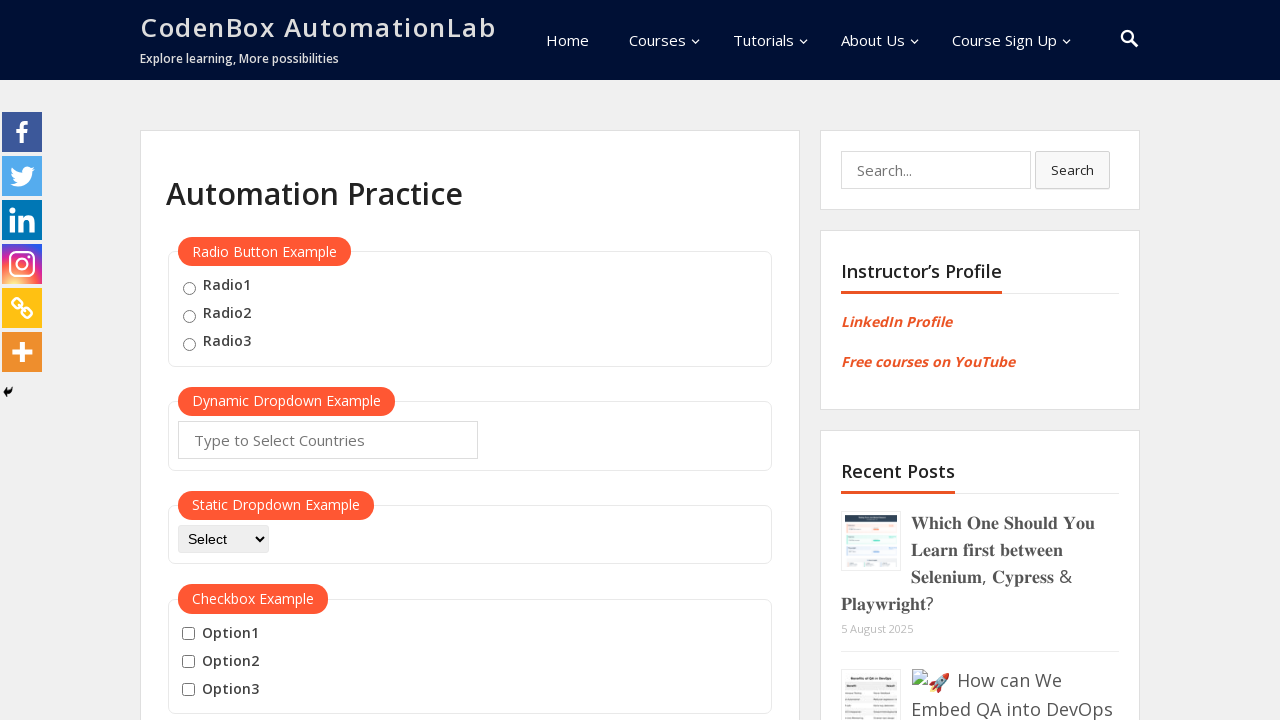

Scrolled down 700 pixels to reveal open tab button
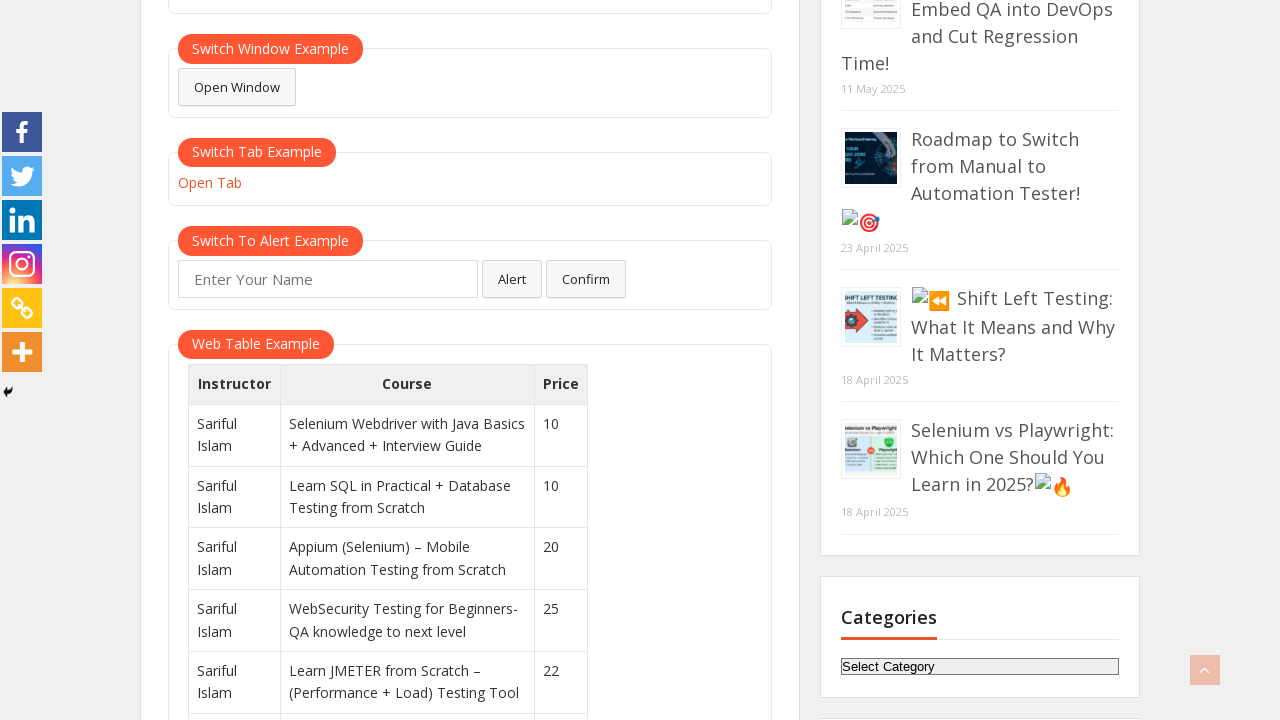

Clicked open tab button to launch new browser tab at (210, 183) on #opentab
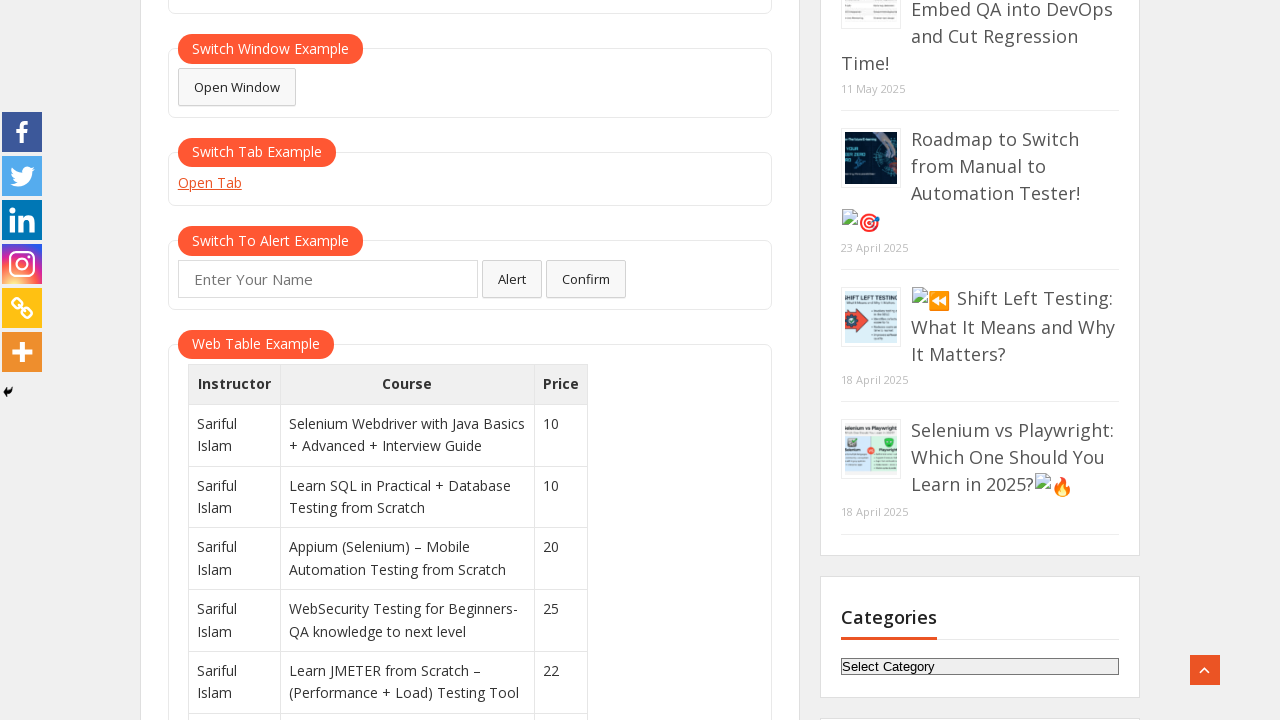

New page loaded and ready
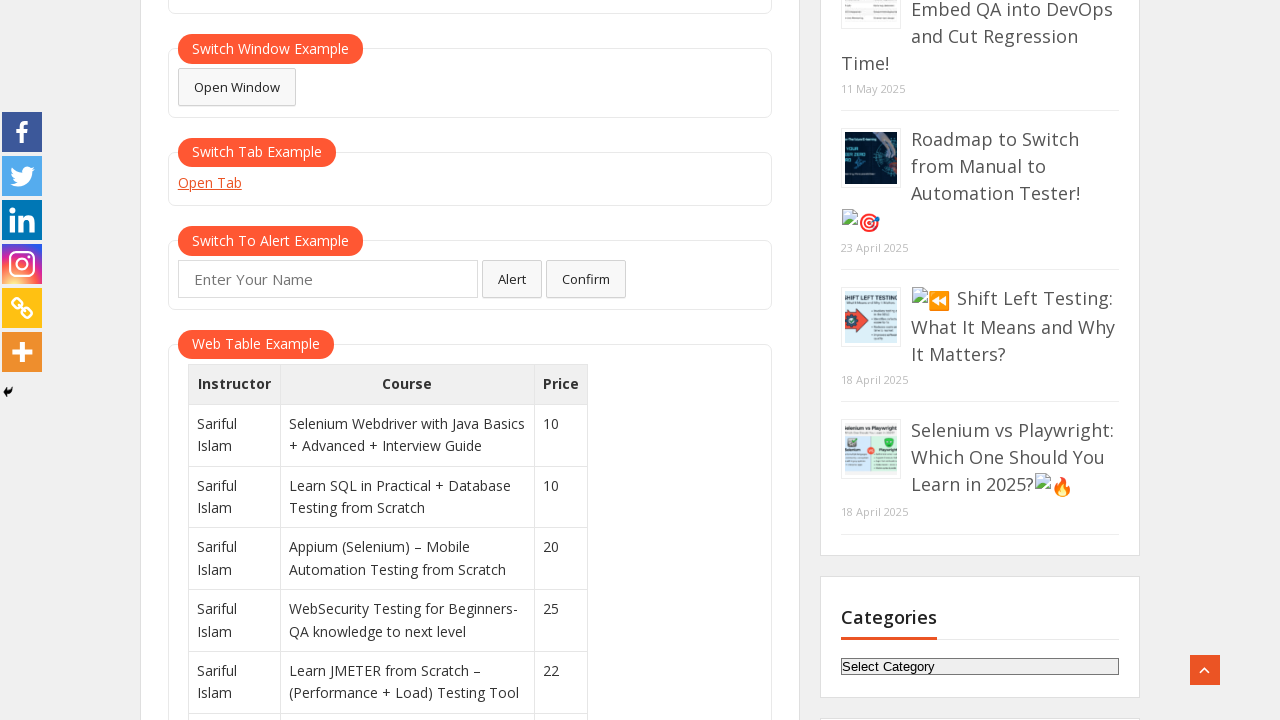

Switched focus back to original browser window
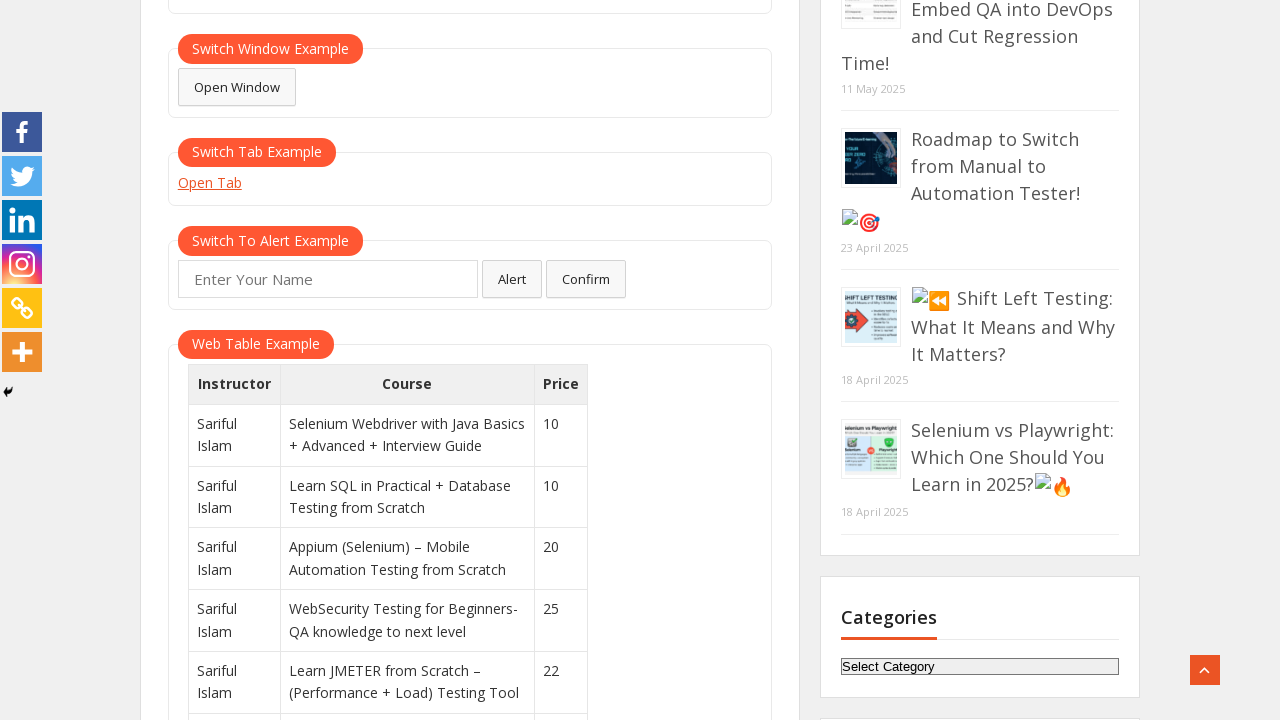

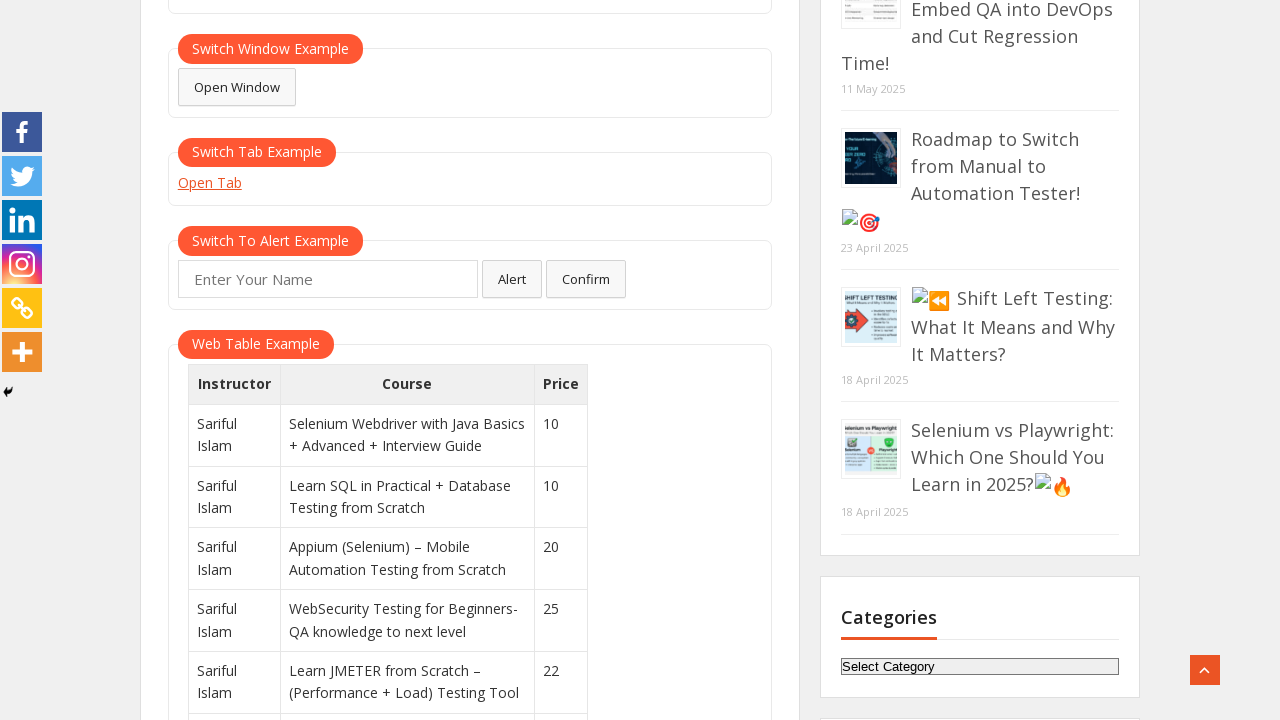